Tests gender field validation by filling all required fields except gender selection, then verifying an error indication appears on the gender radio buttons.

Starting URL: https://demoqa.com/automation-practice-form

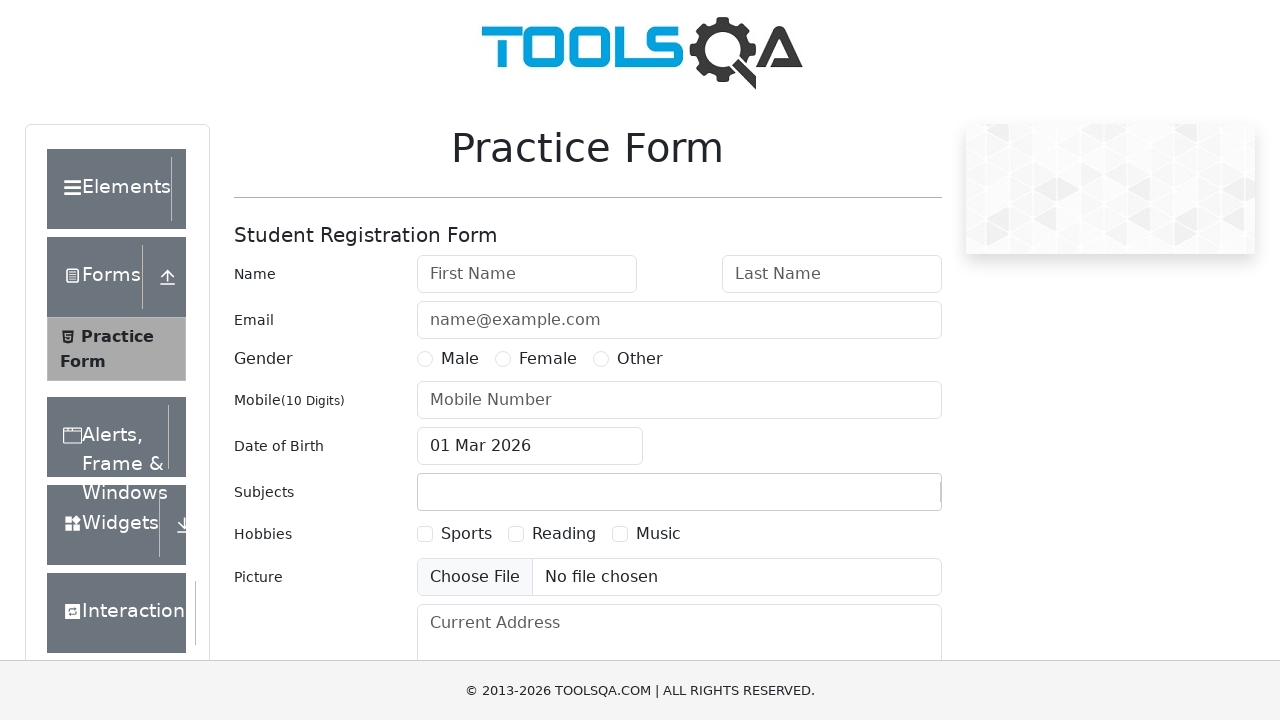

Filled first name field with 'Emre' on #firstName
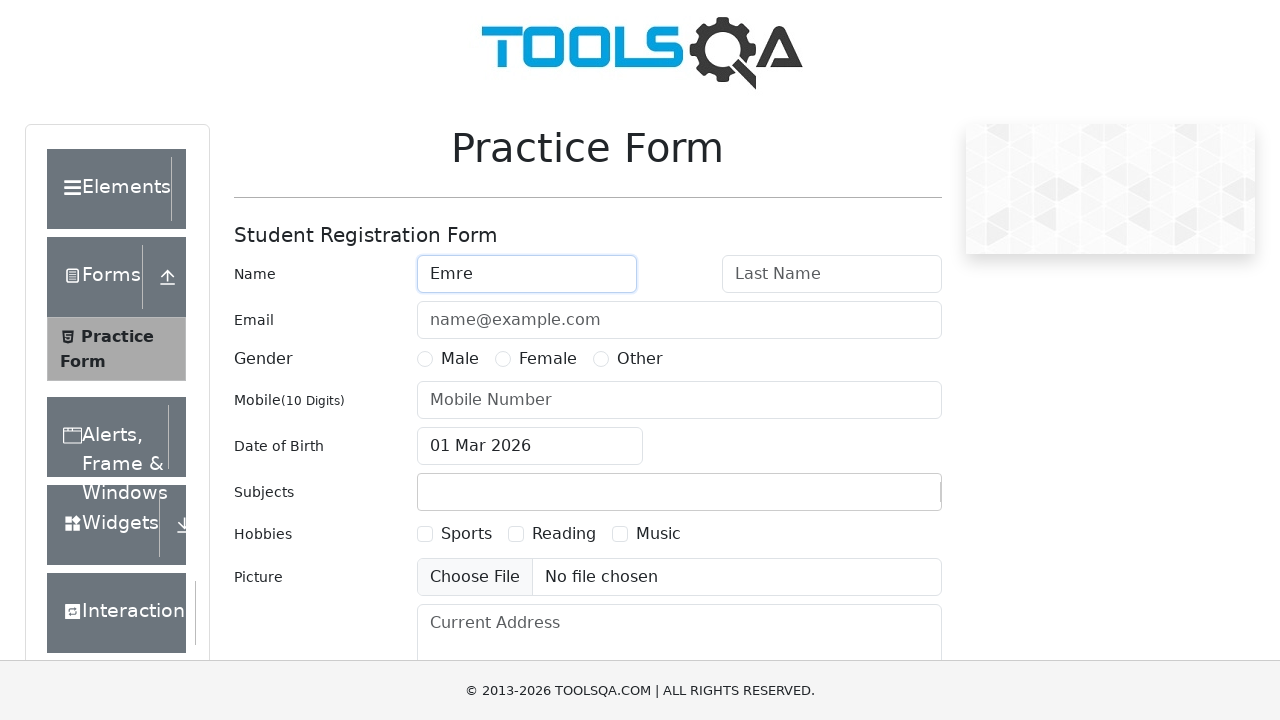

Filled last name field with 'Celik' on #lastName
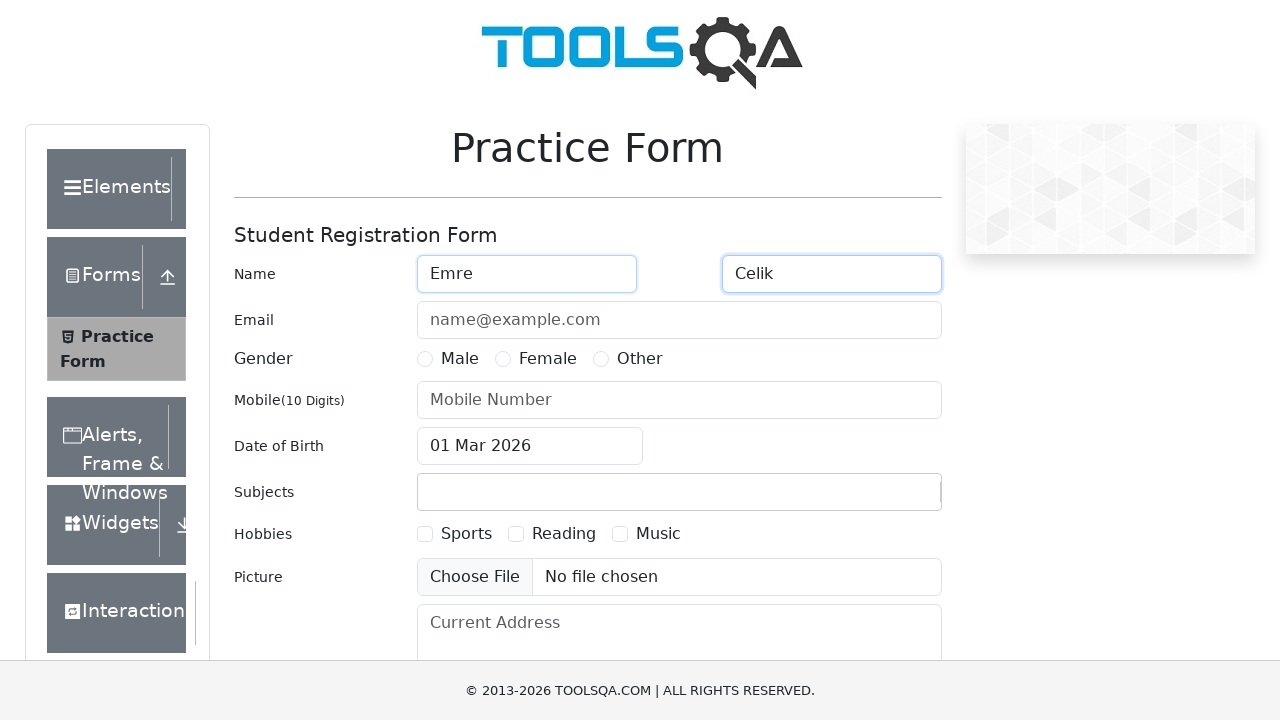

Filled email field with 'emrecelik@gmail.com' on #userEmail
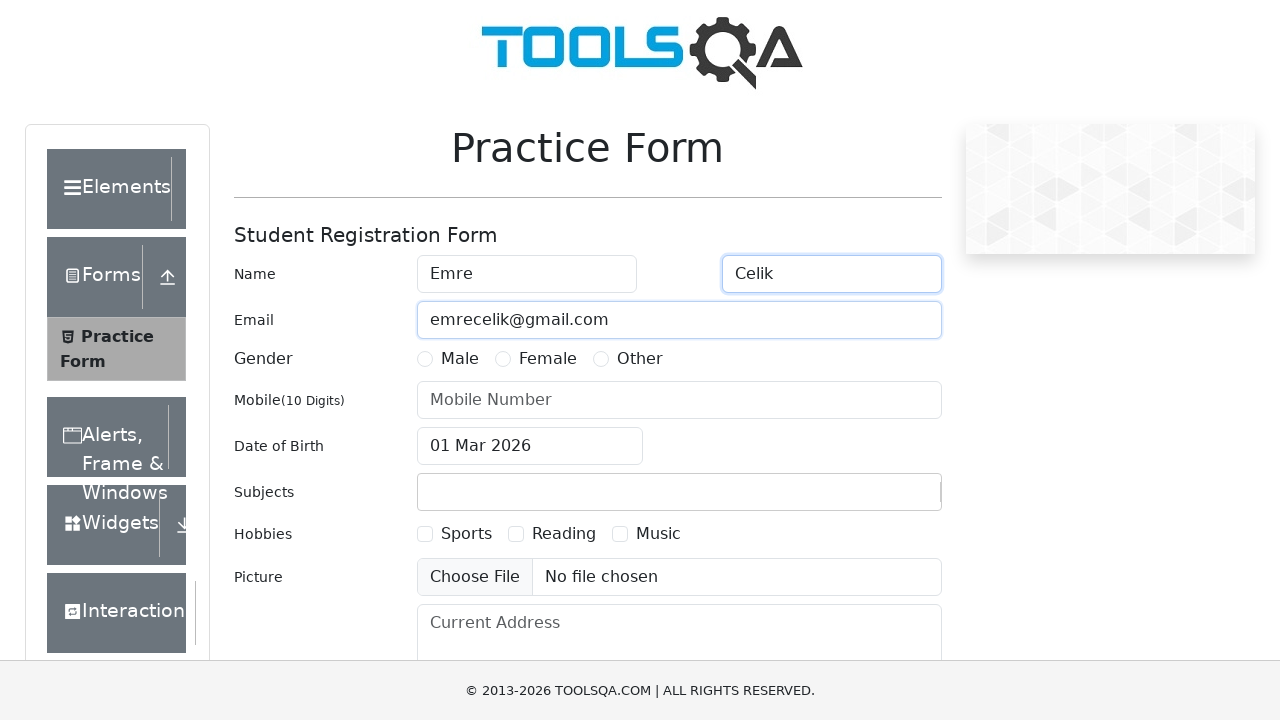

Filled phone number field with '0555111333' on #userNumber
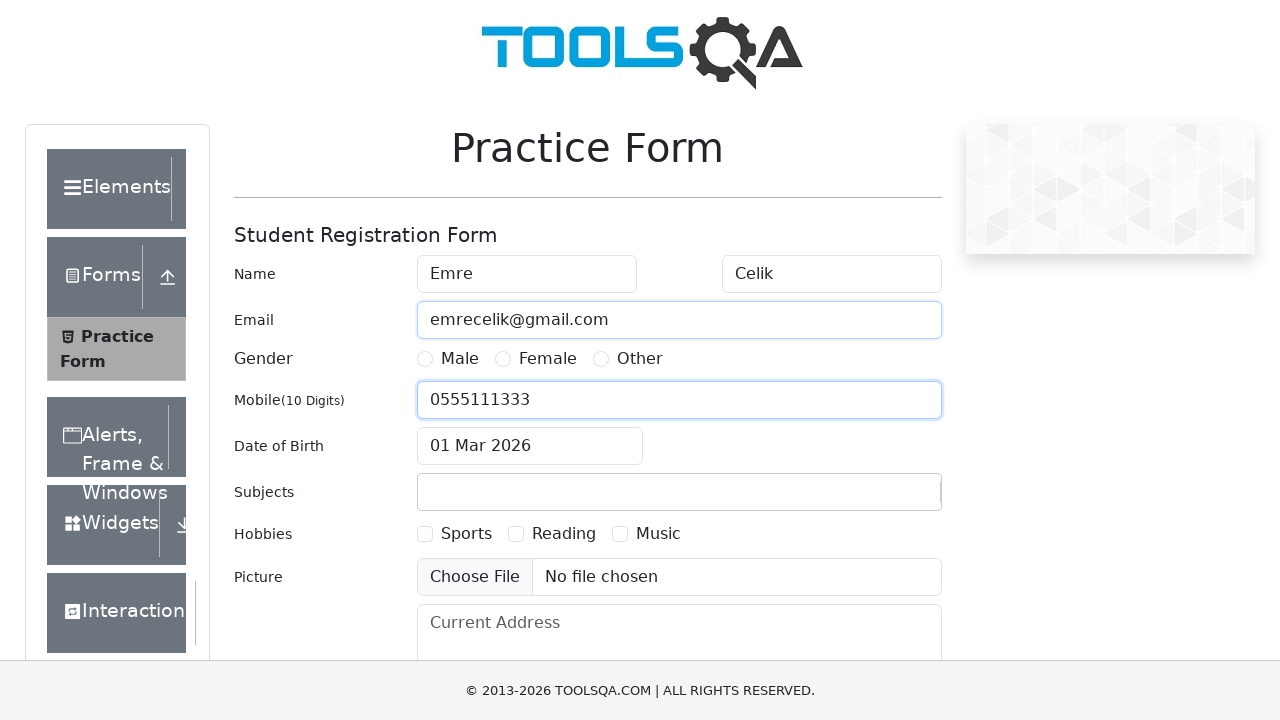

Clicked date of birth input field at (530, 446) on #dateOfBirthInput
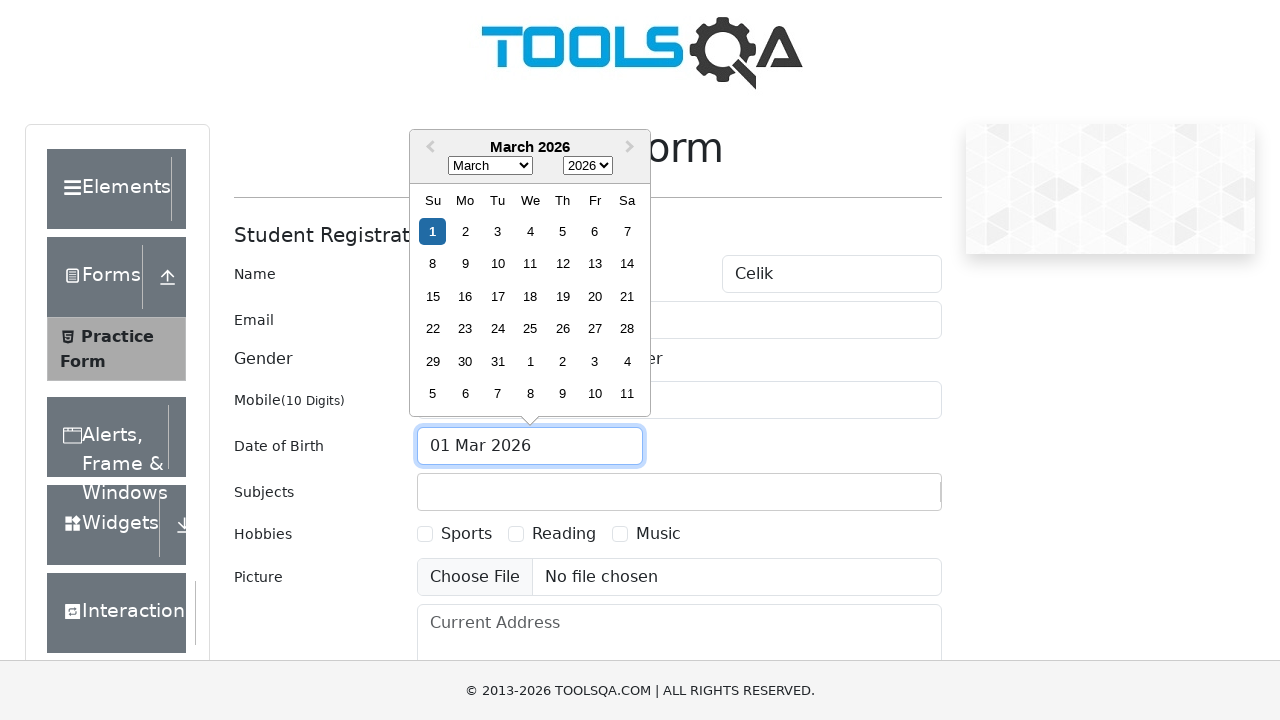

Selected month 2 (February) from date picker on .react-datepicker__month-select
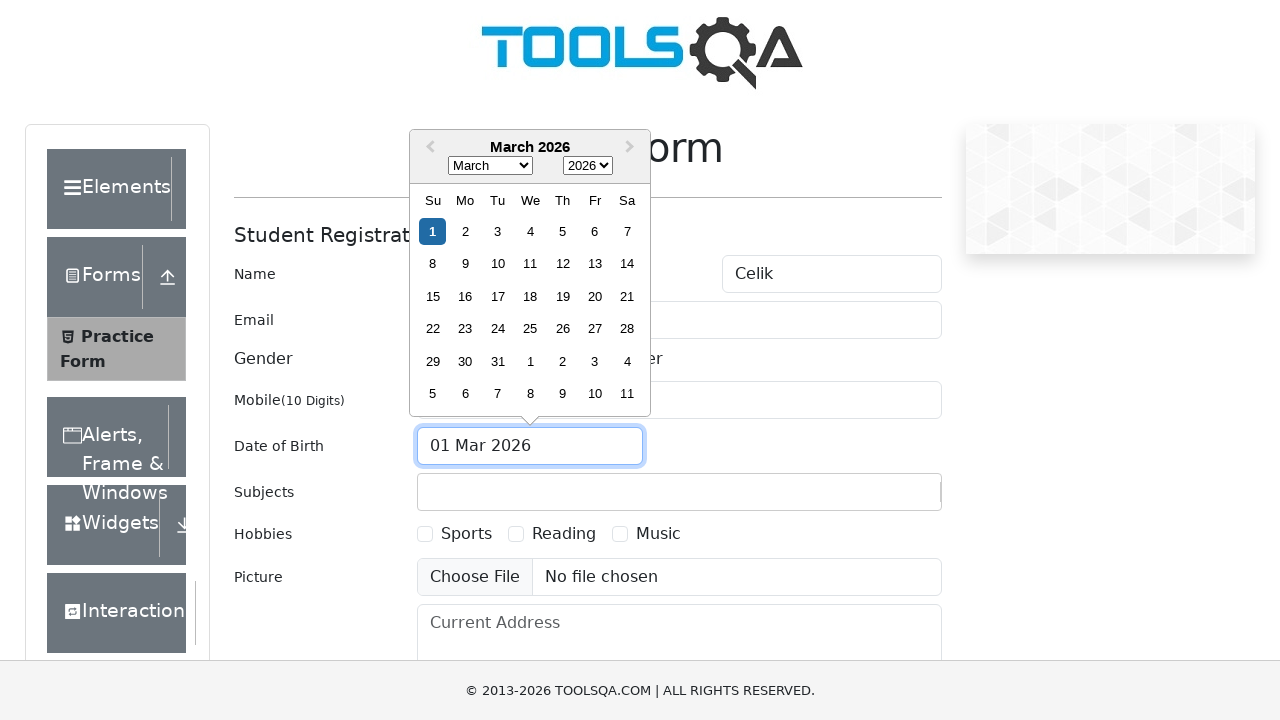

Selected year 2003 from date picker on .react-datepicker__year-select
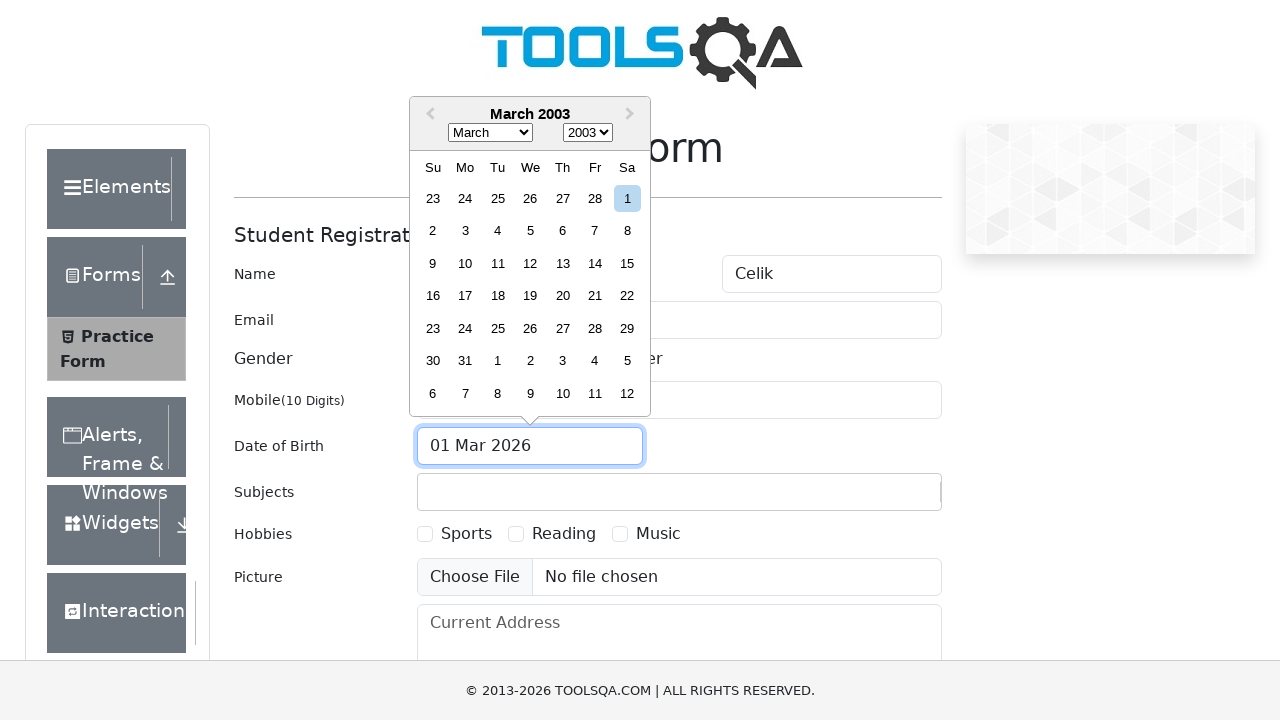

Selected day 20 from date picker at (562, 296) on .react-datepicker__day--020:not(.react-datepicker__day--outside-month)
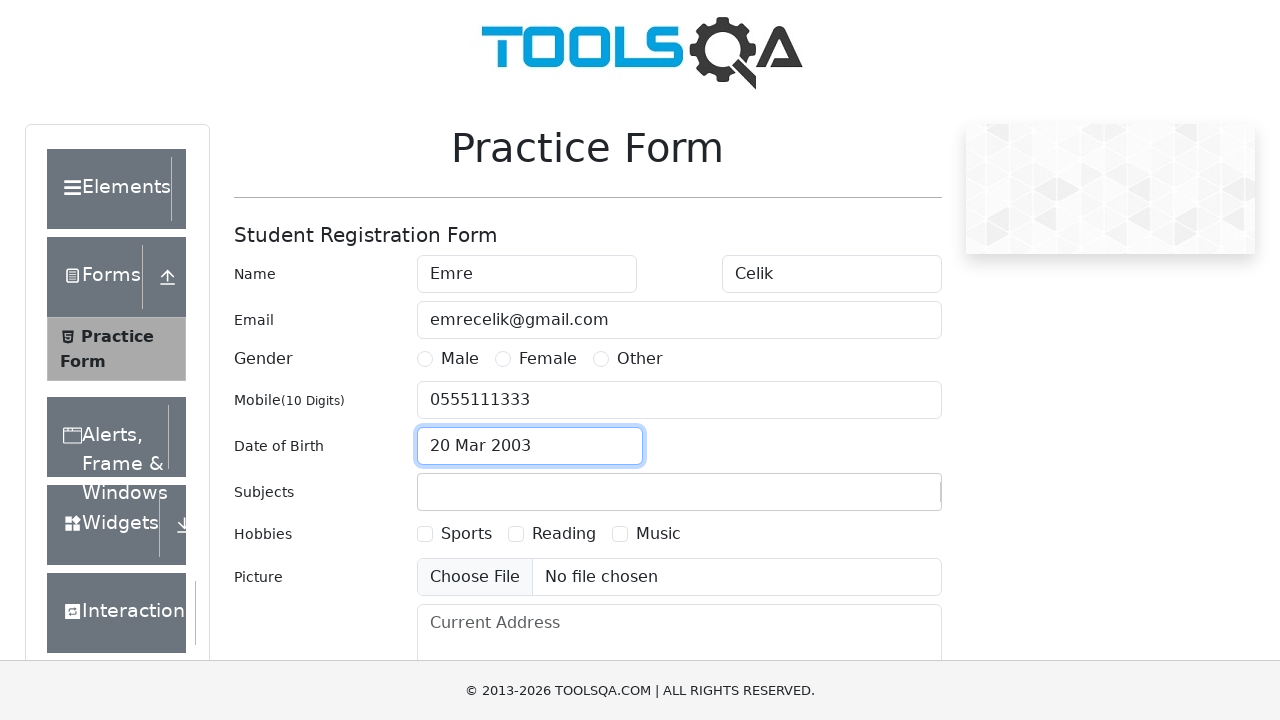

Filled current address field with 'Umraniye/Istanbul' on #currentAddress
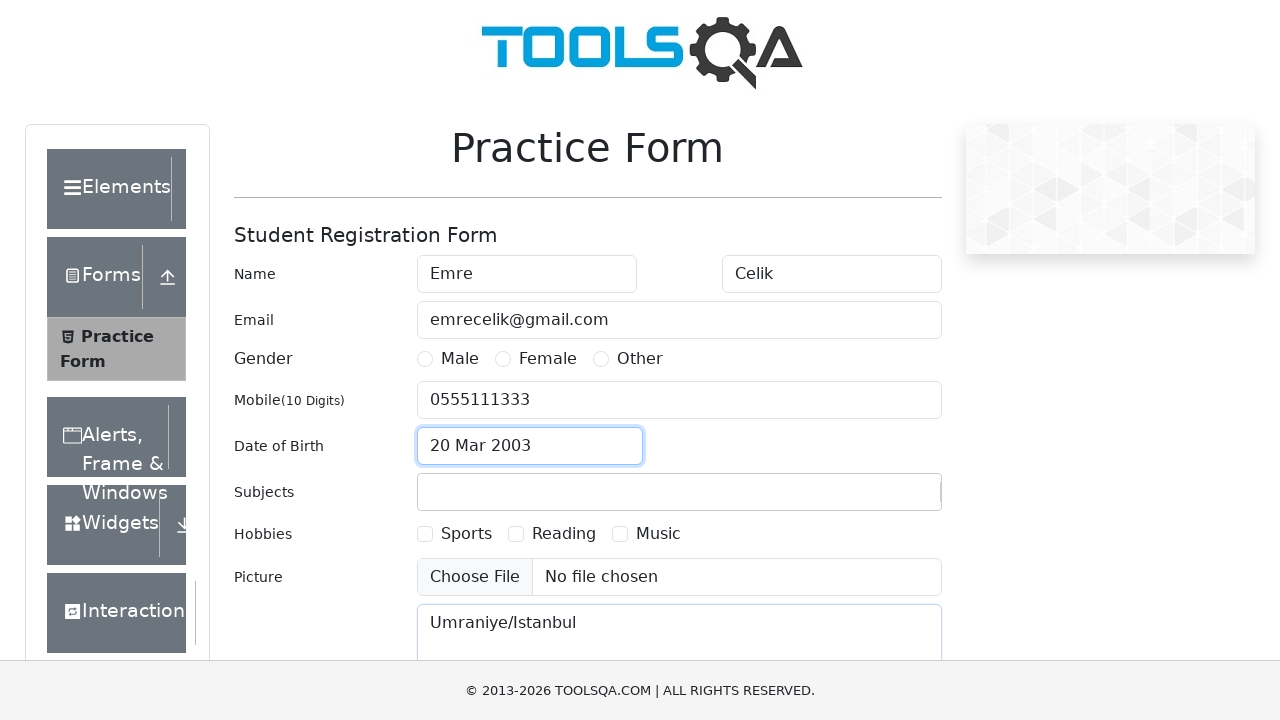

Clicked state dropdown field at (527, 437) on #state
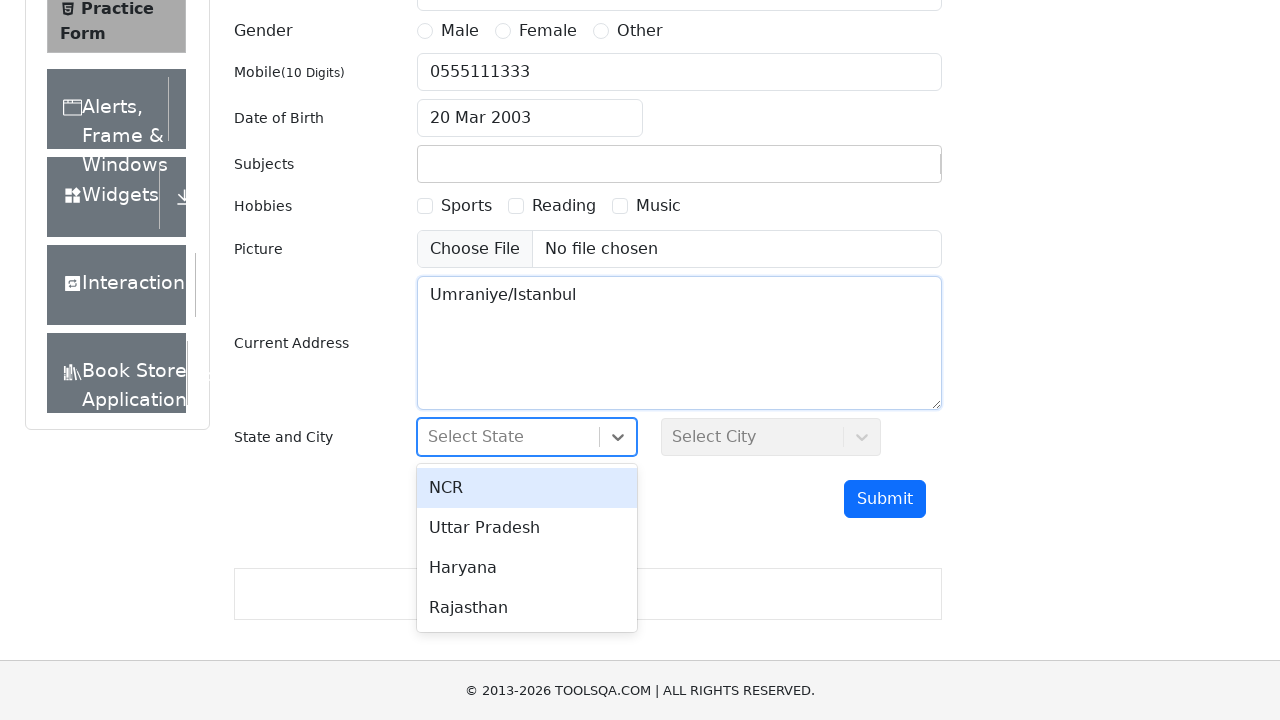

Selected 'Haryana' from state dropdown at (527, 568) on text=Haryana
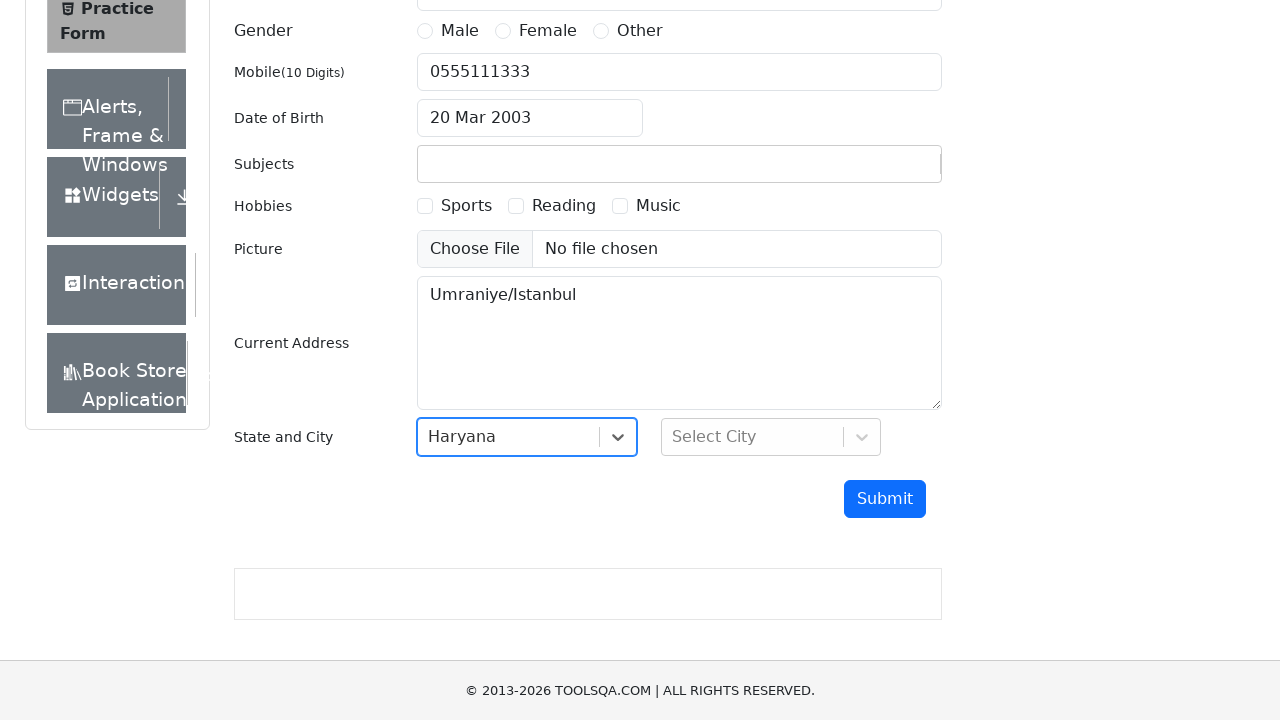

Clicked city dropdown field at (771, 437) on #city
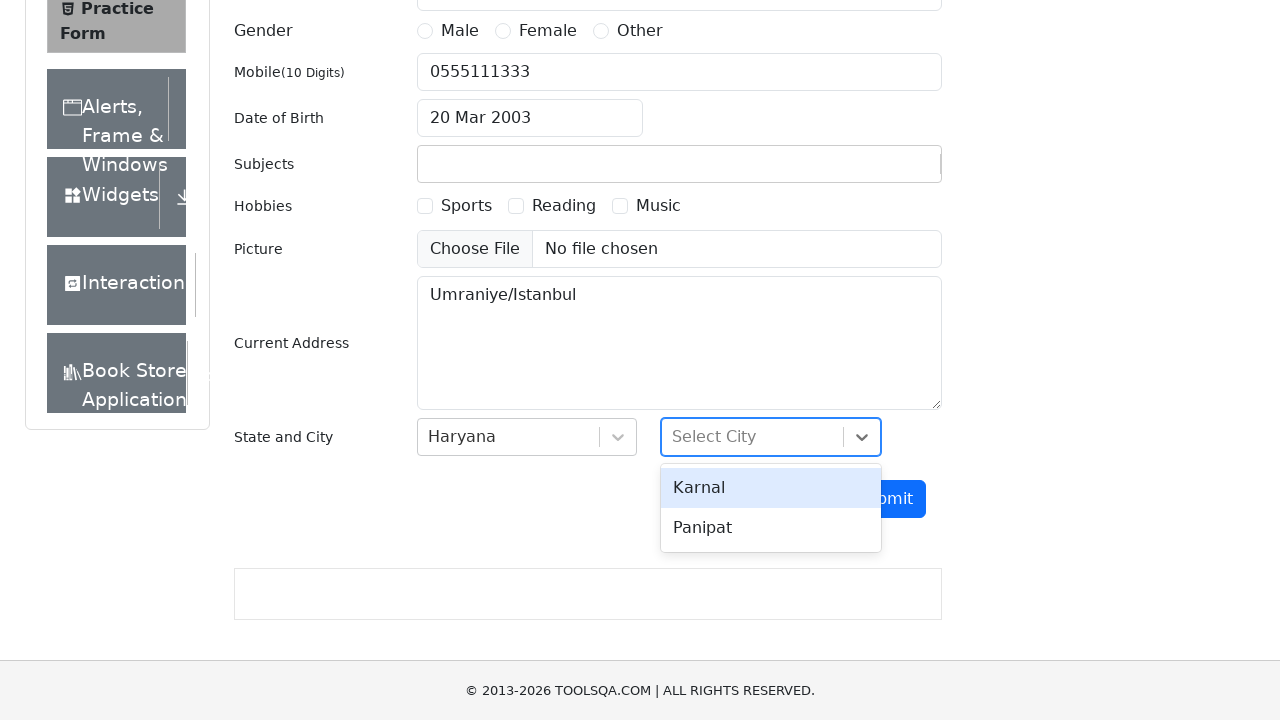

Selected 'Panipat' from city dropdown at (771, 528) on text=Panipat
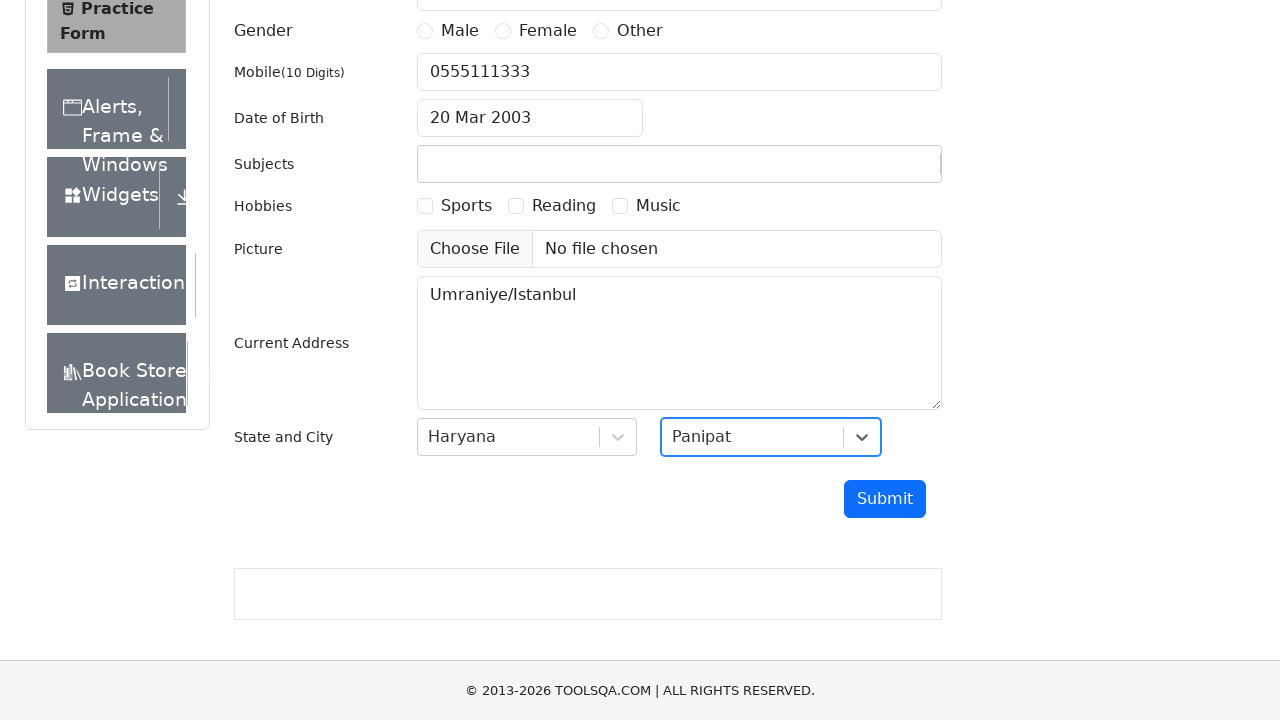

Clicked submit button to submit form without selecting gender at (885, 499) on #submit
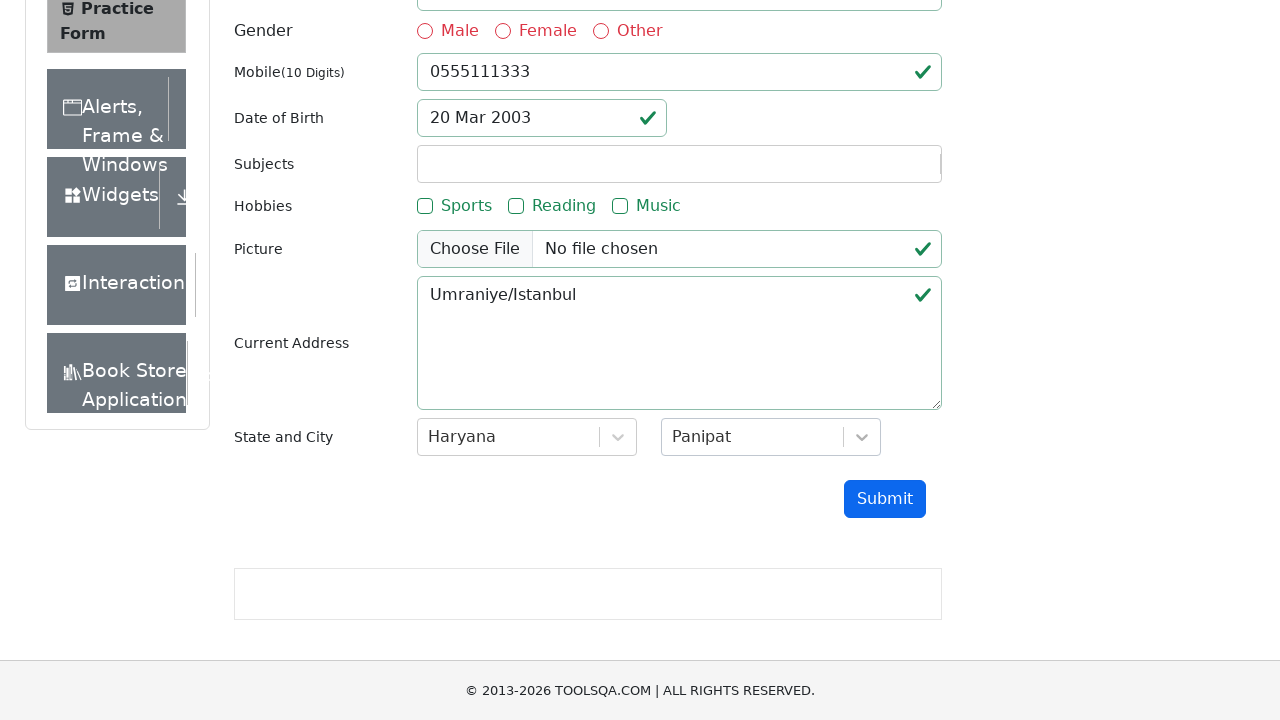

Located gender radio button label element
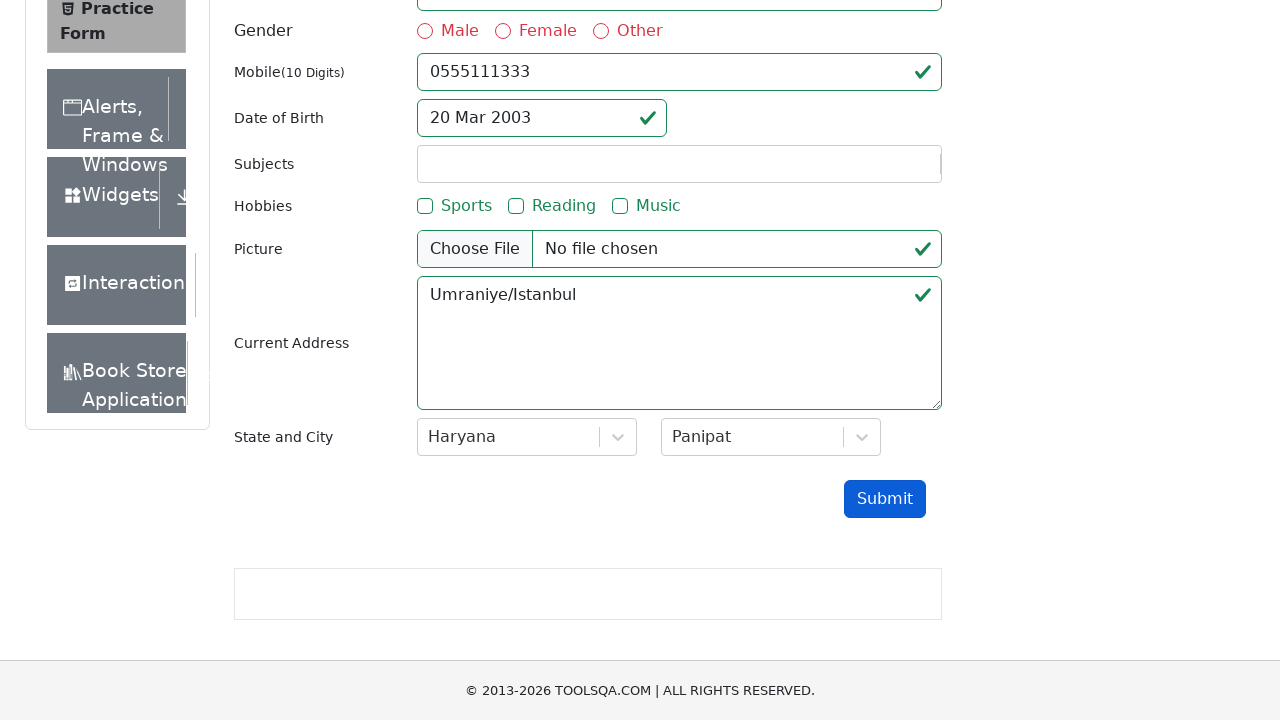

Waited for gender field to be ready and verified error indication appears on gender radio buttons
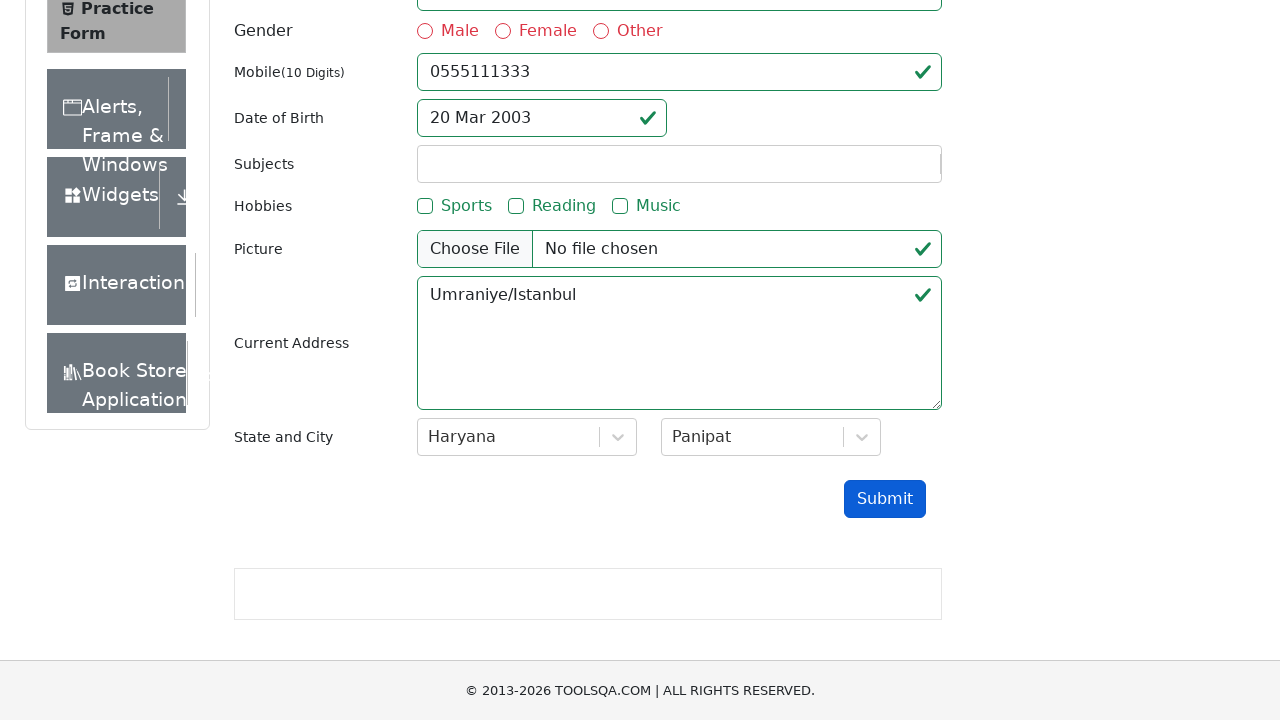

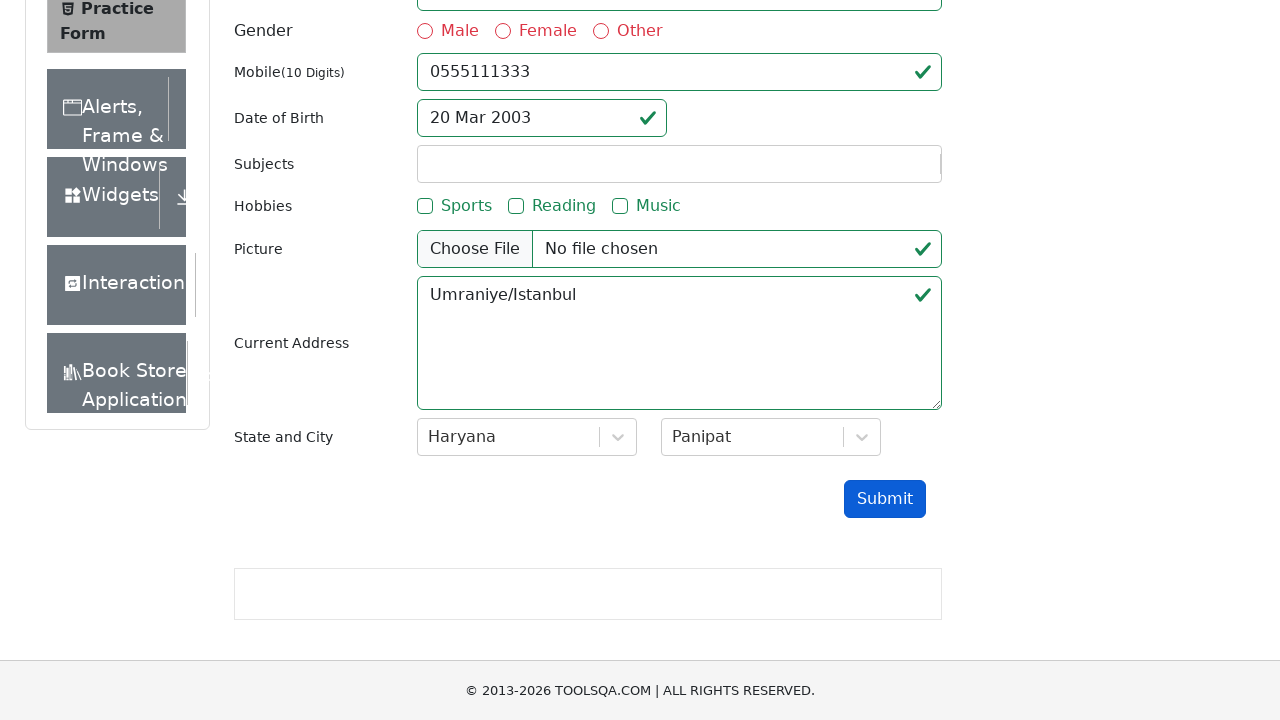